Tests search functionality by entering a search term "Телефон" and verifying results are displayed

Starting URL: http://intershop5.skillbox.ru/

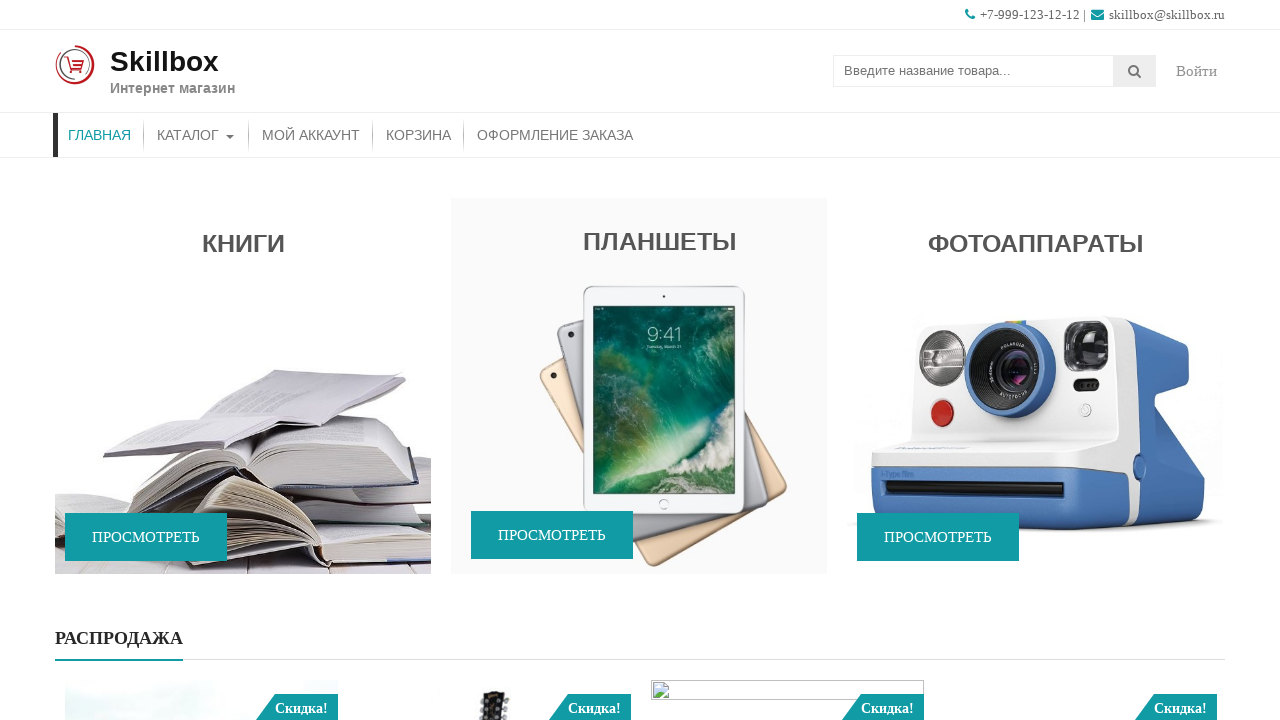

Filled search field with 'Телефон' on .search-field
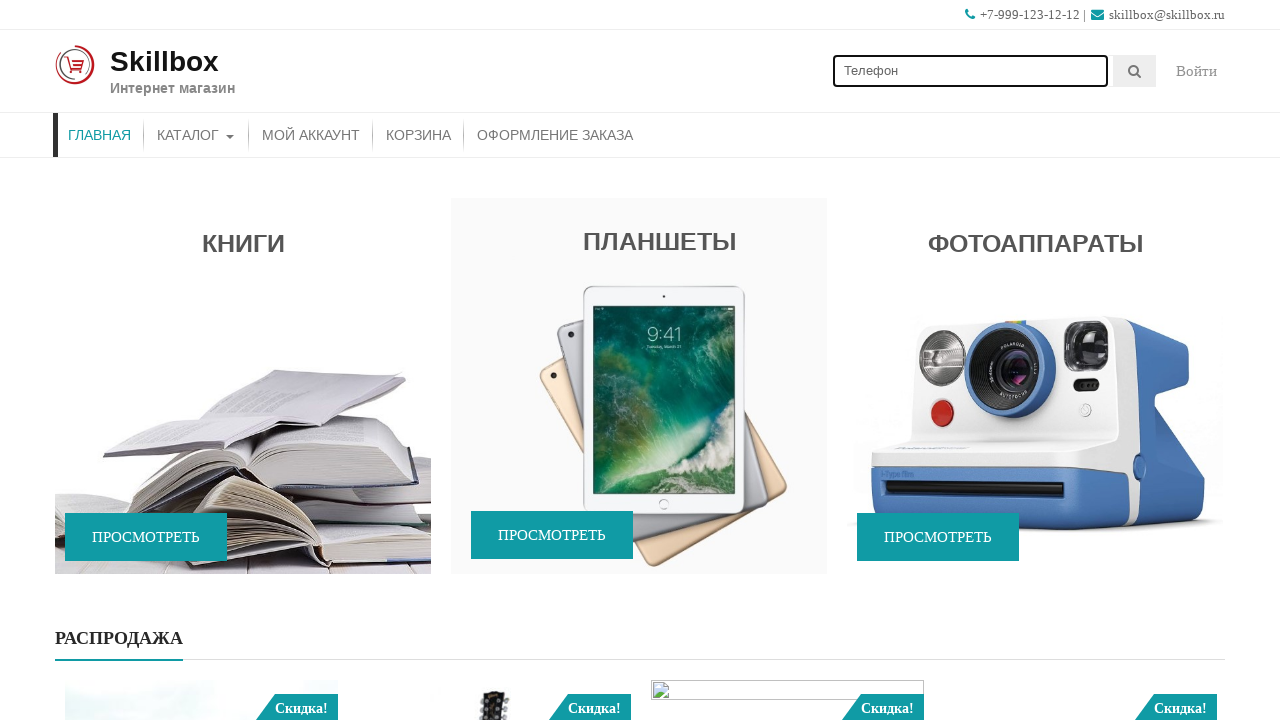

Pressed Enter to submit search on .search-field
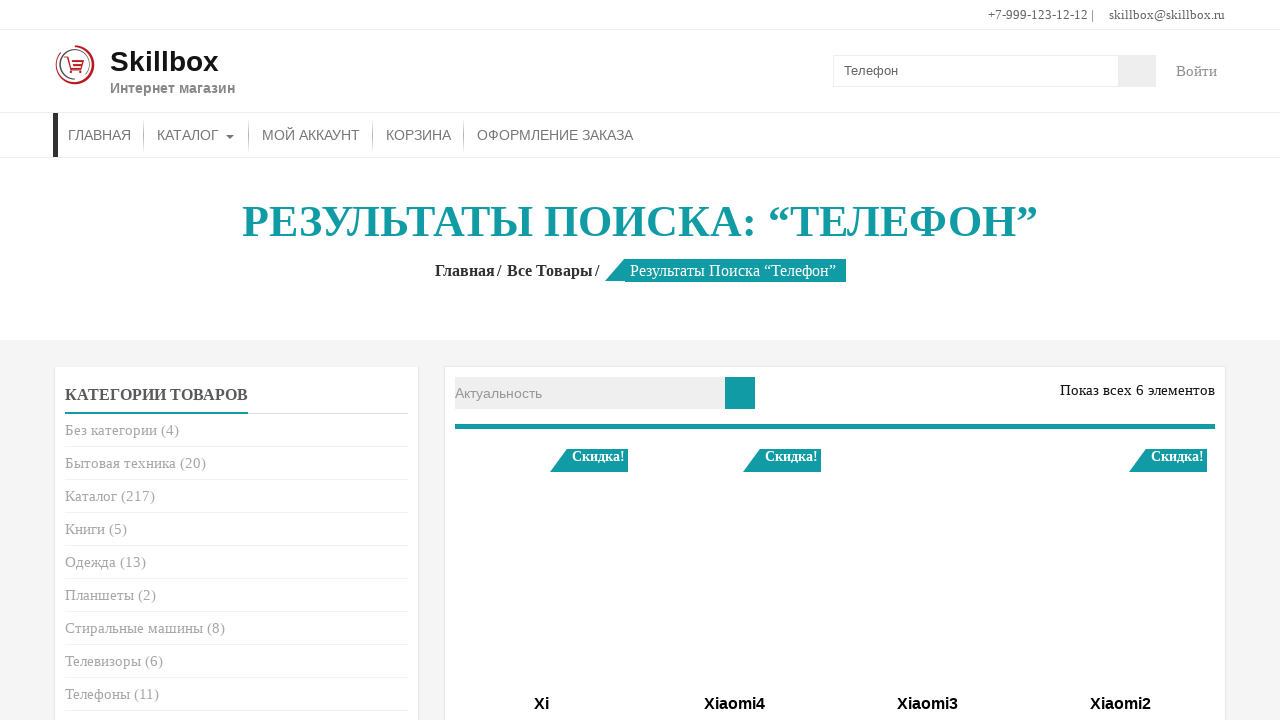

Search results loaded and verified
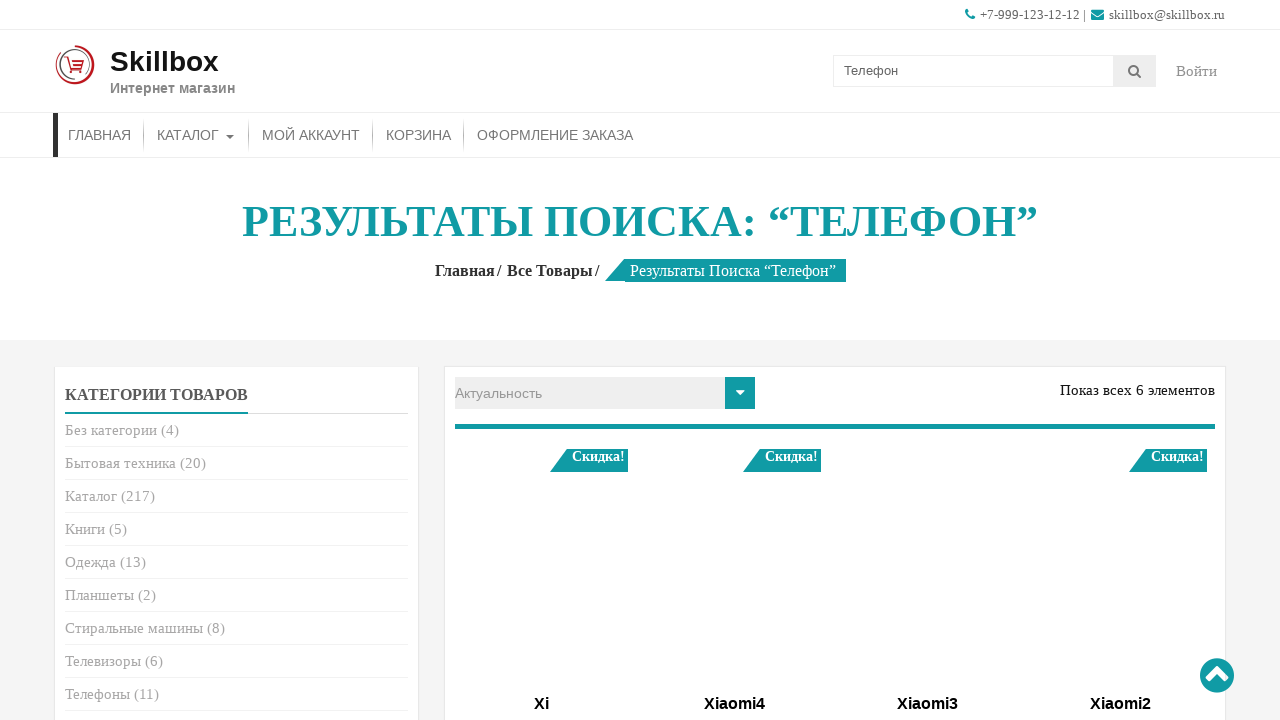

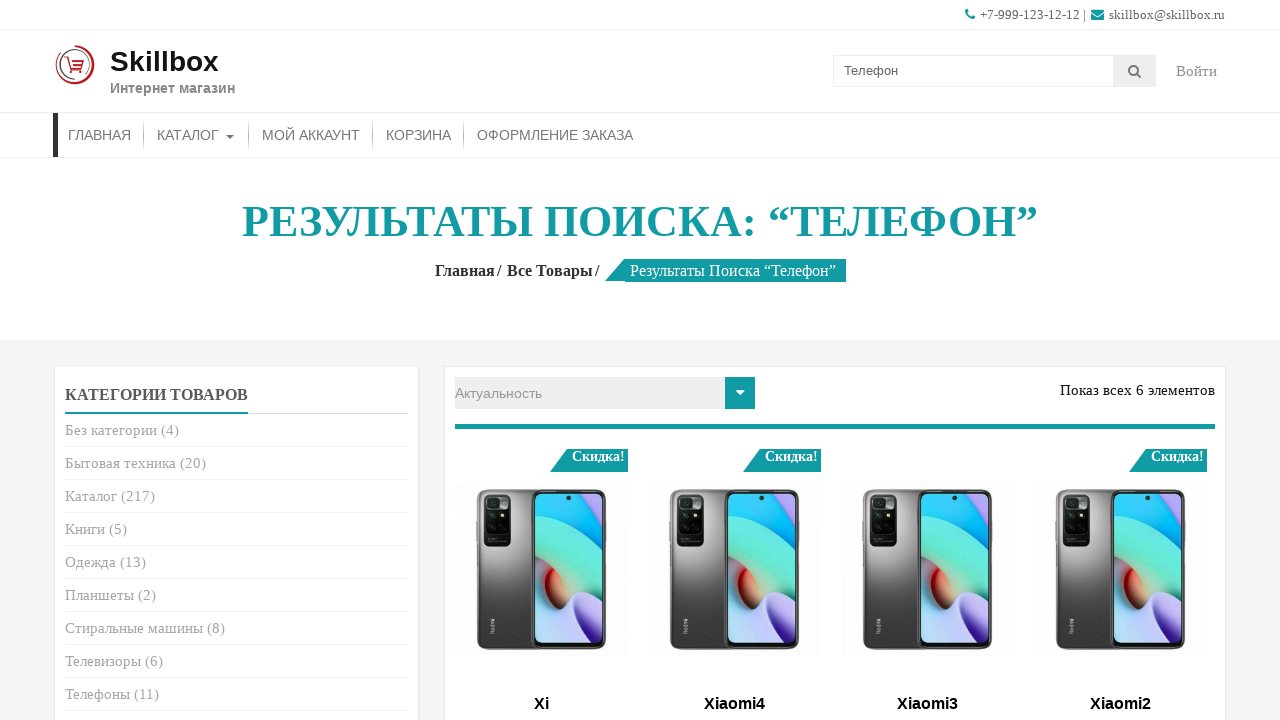